Tests a practice form by filling in email, password, name fields, selecting radio button and dropdown options, and submitting the form to verify success message

Starting URL: https://rahulshettyacademy.com/angularpractice

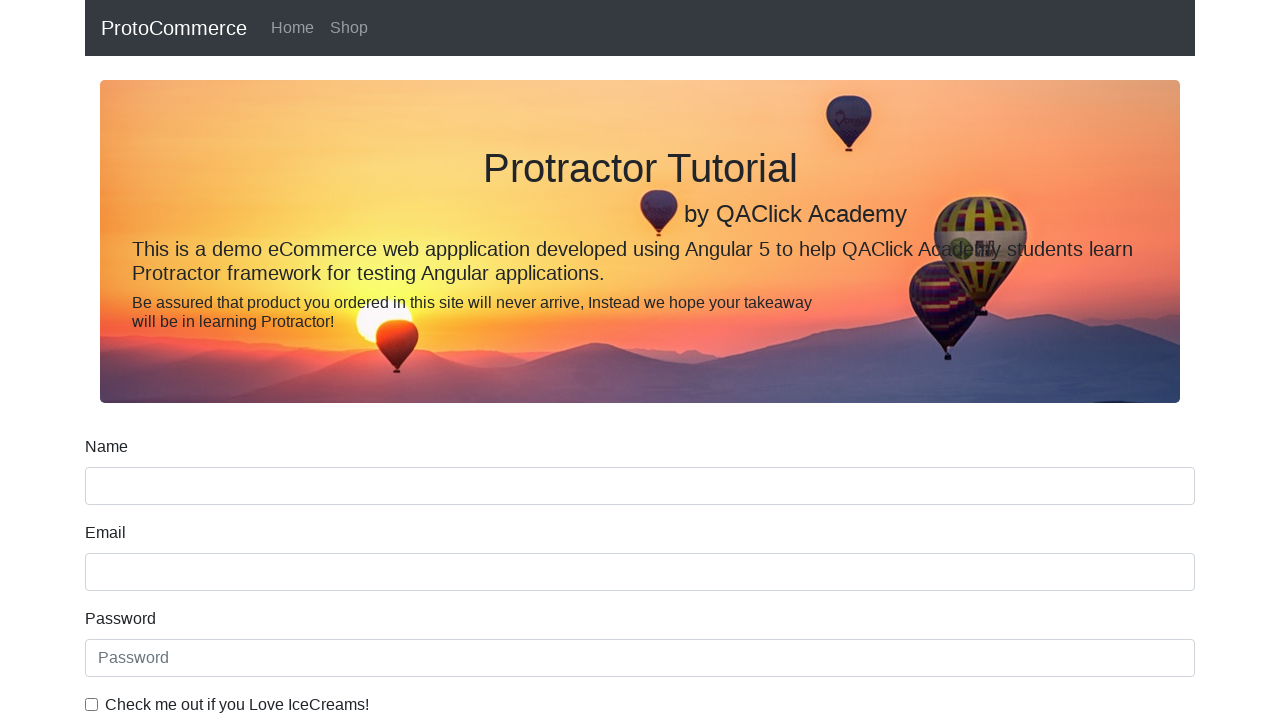

Filled email field with 'hello@gmail.com' on input[name='email']
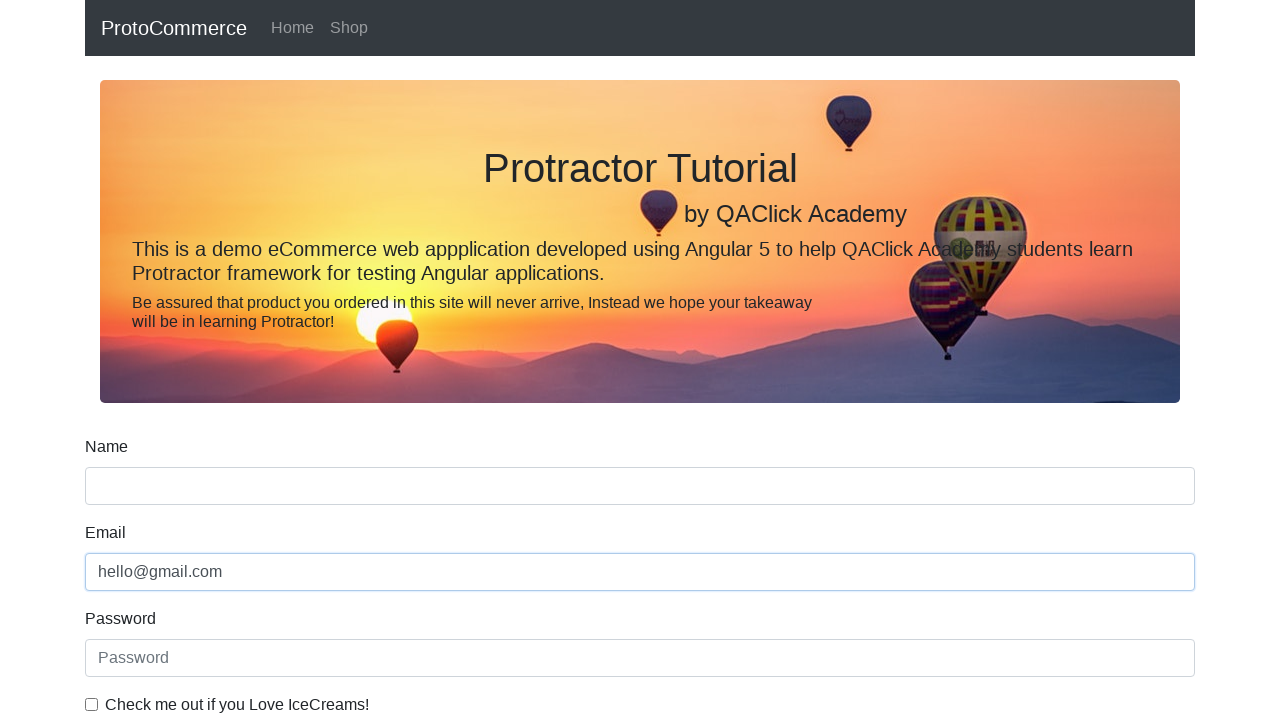

Filled password field with '123456' on #exampleInputPassword1
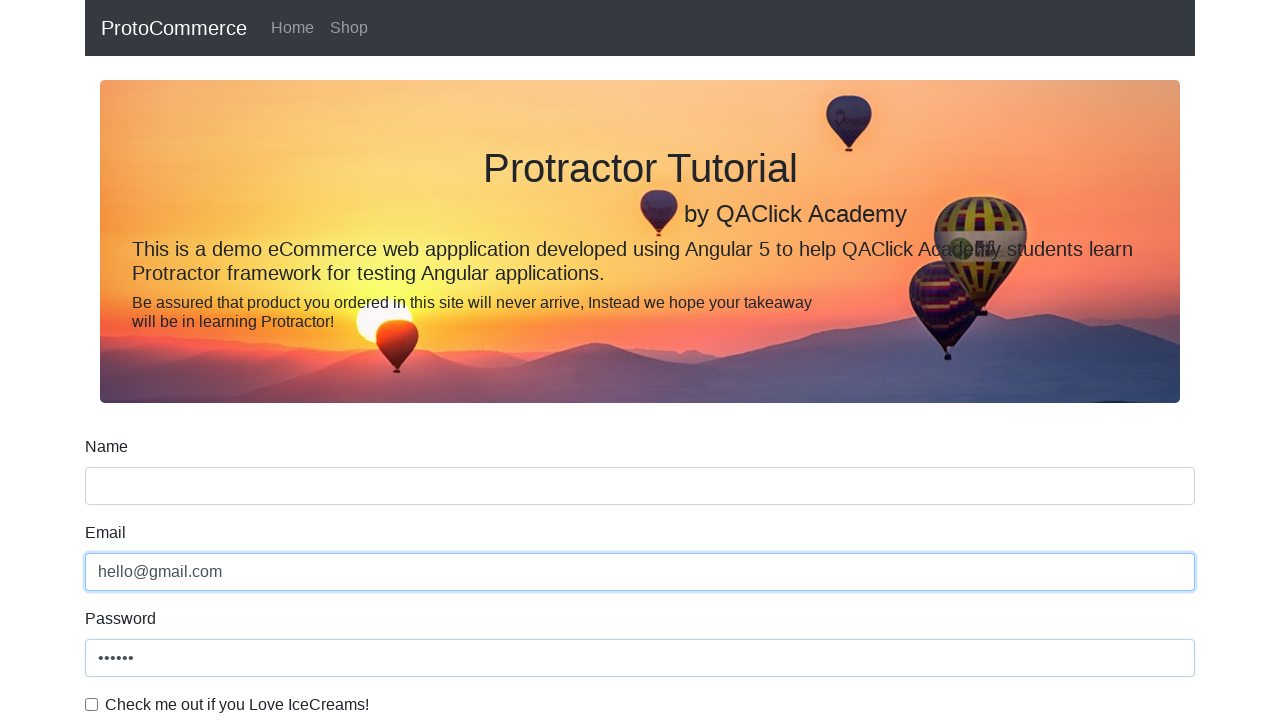

Clicked checkbox at (92, 704) on #exampleCheck1
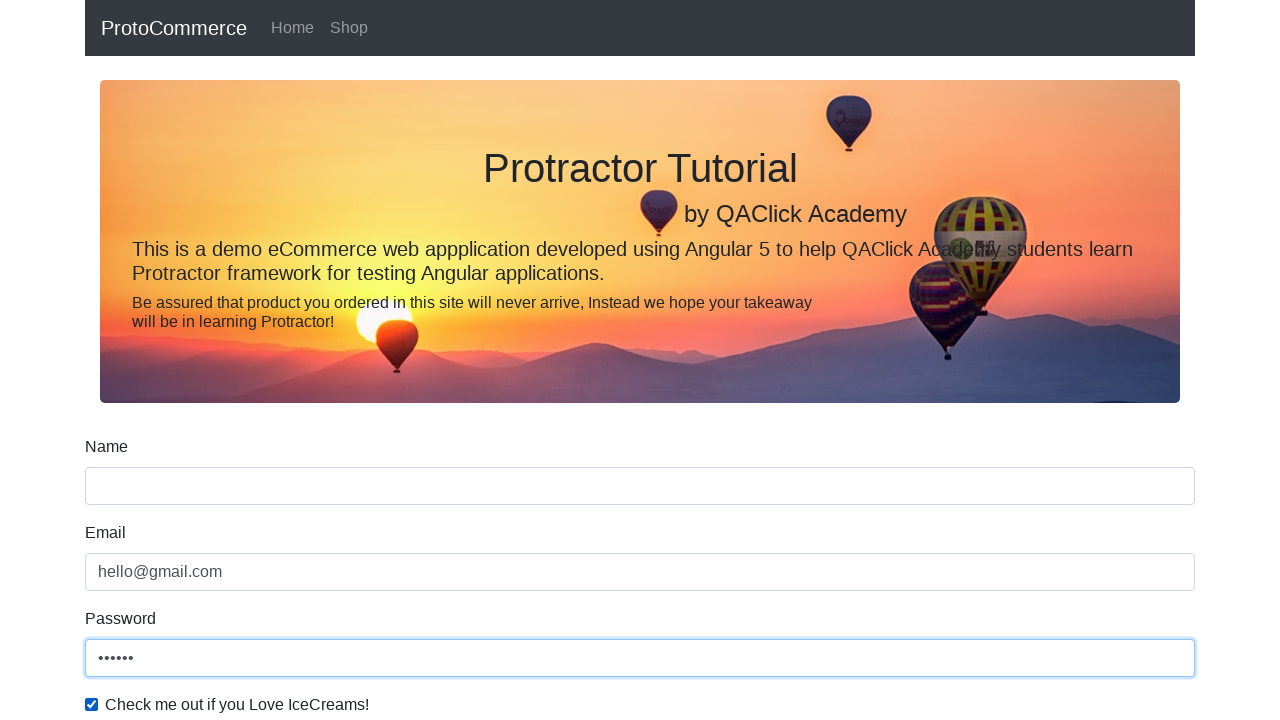

Filled name field with 'Rahul' on input[name='name']
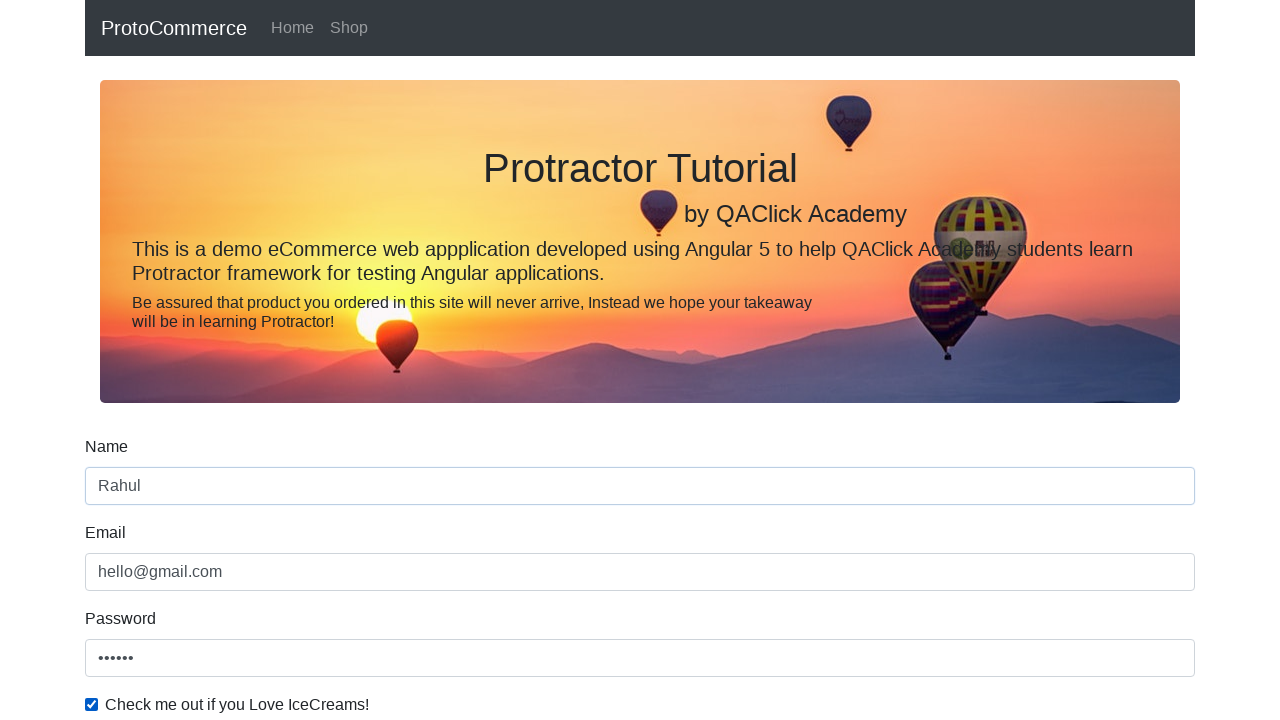

Clicked radio button at (238, 360) on #inlineRadio1
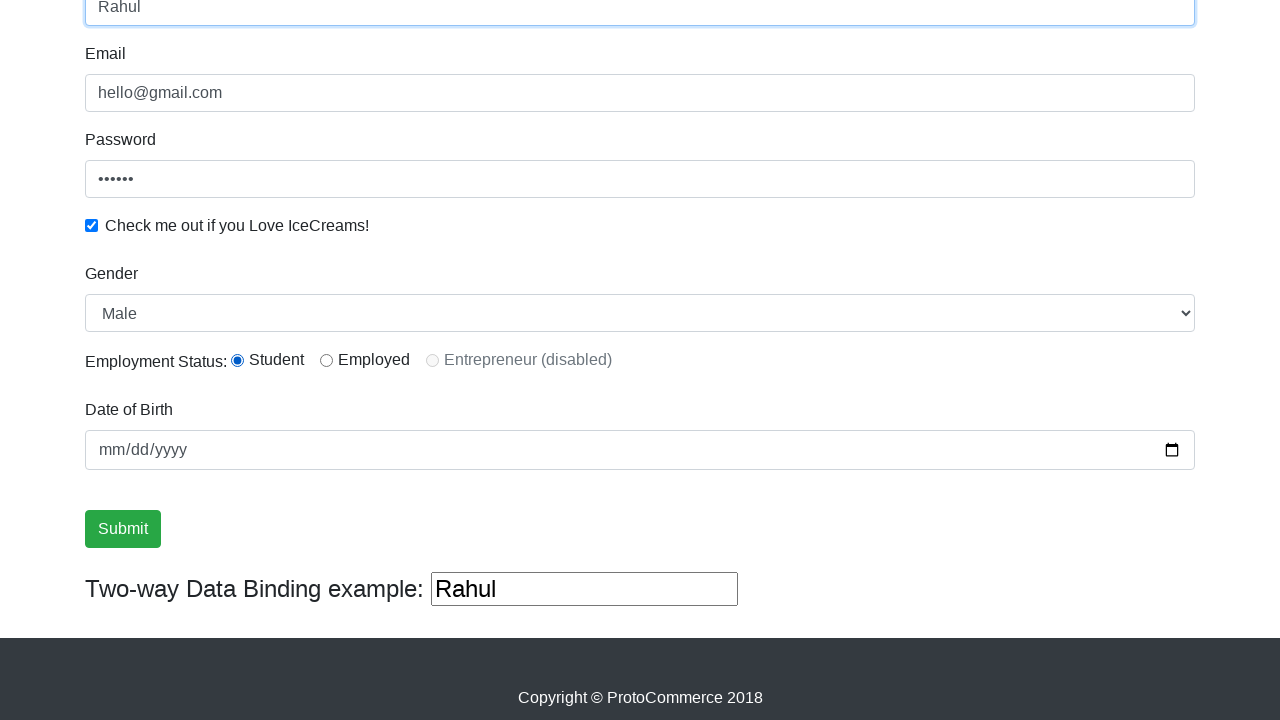

Selected 'Male' from dropdown on #exampleFormControlSelect1
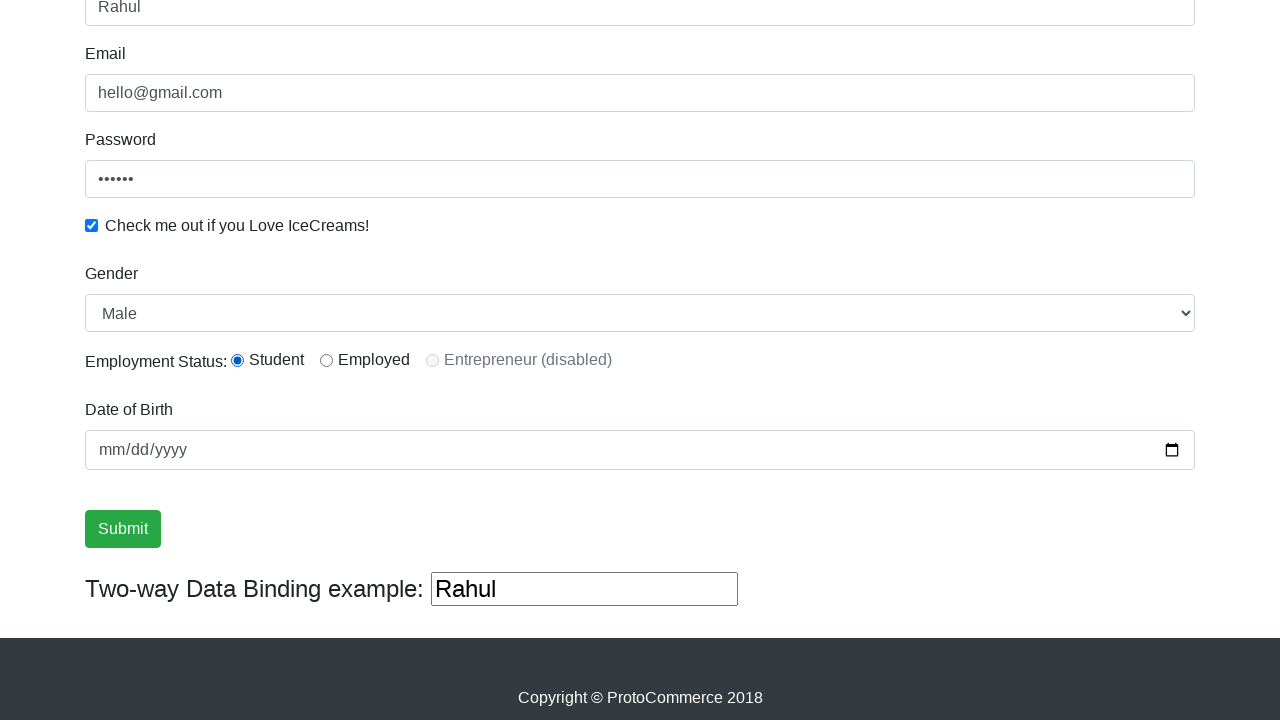

Selected second option from dropdown by index on #exampleFormControlSelect1
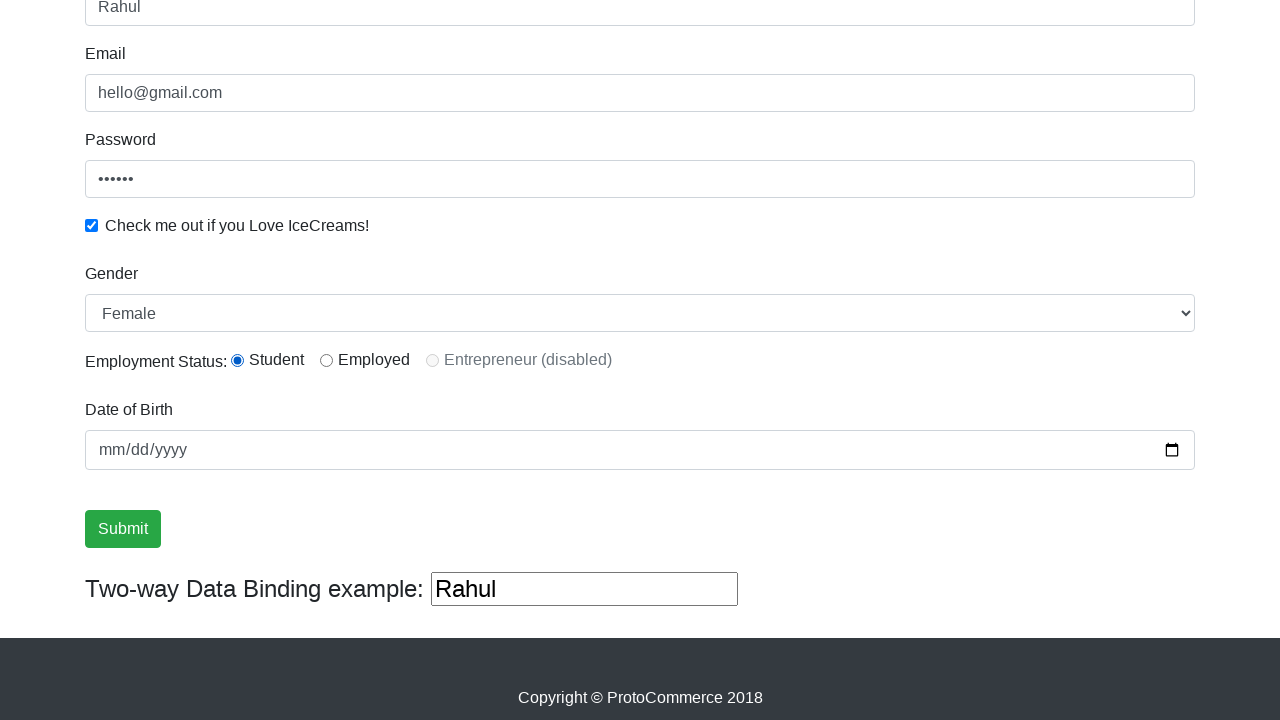

Clicked submit button at (123, 529) on input[type='submit']
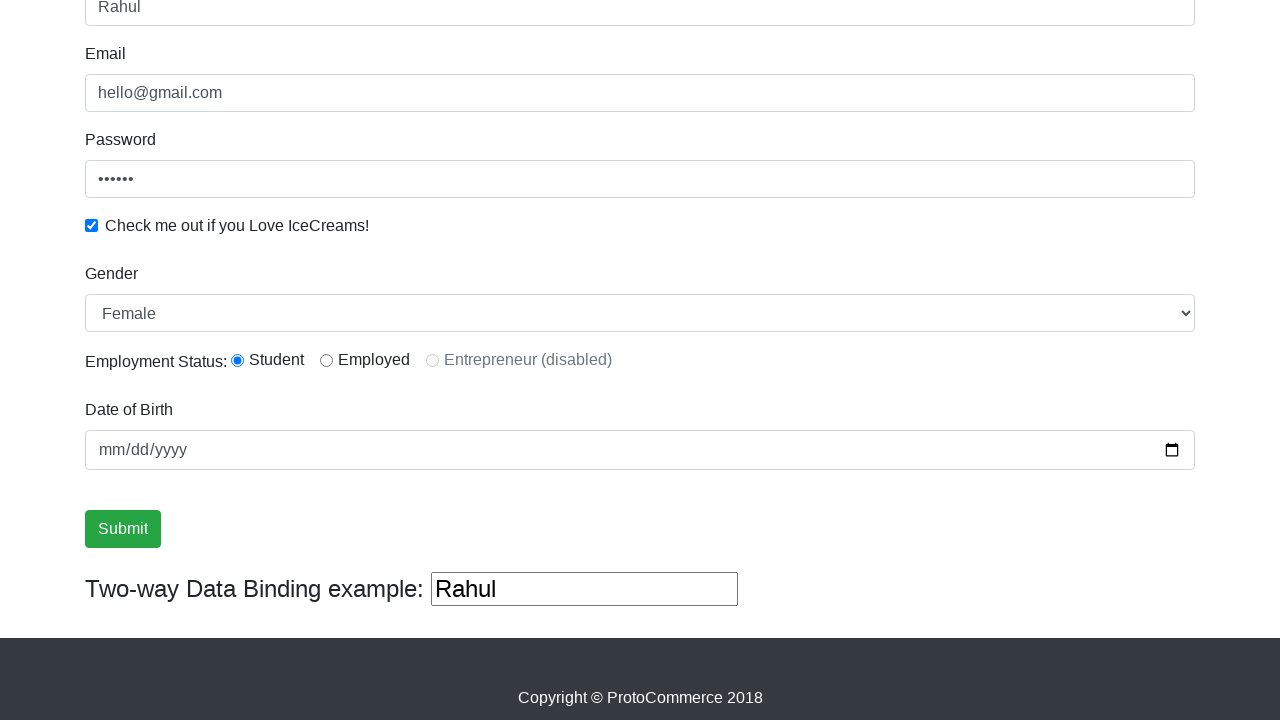

Success message appeared
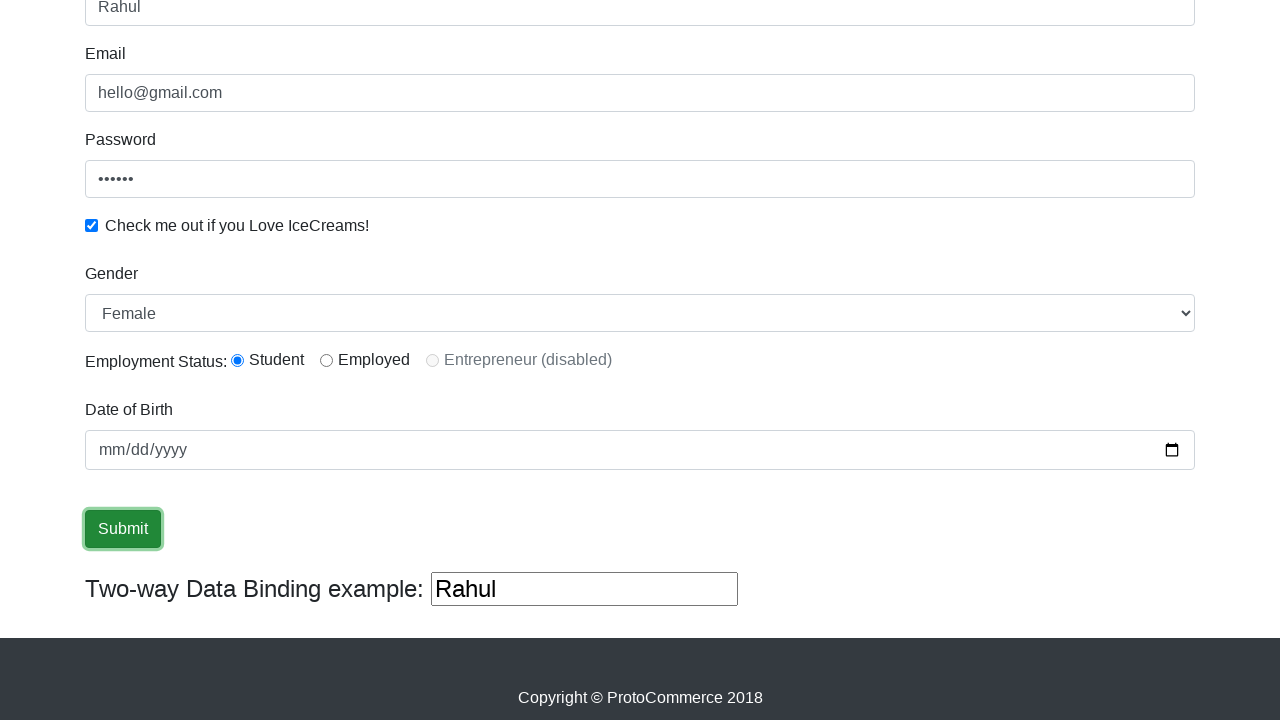

Retrieved success message: '
                    ×
                    Success! The Form has been submitted successfully!.
                  '
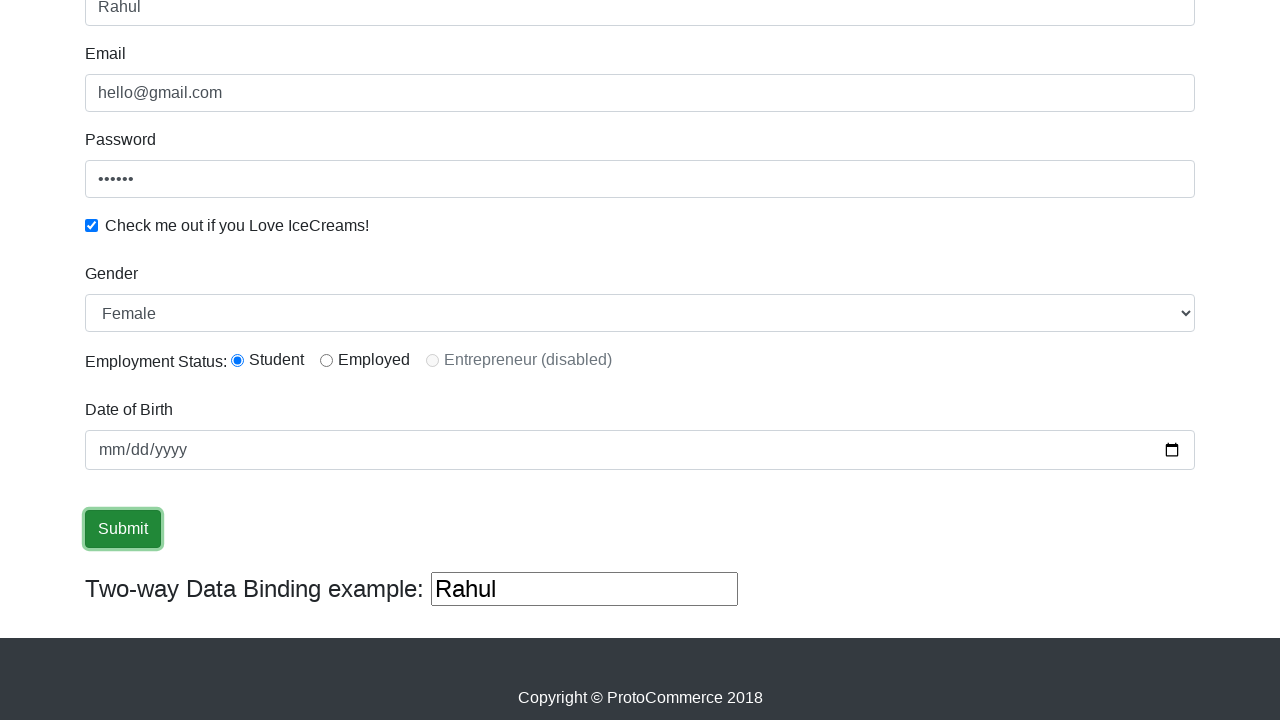

Verified 'Success' text is present in message
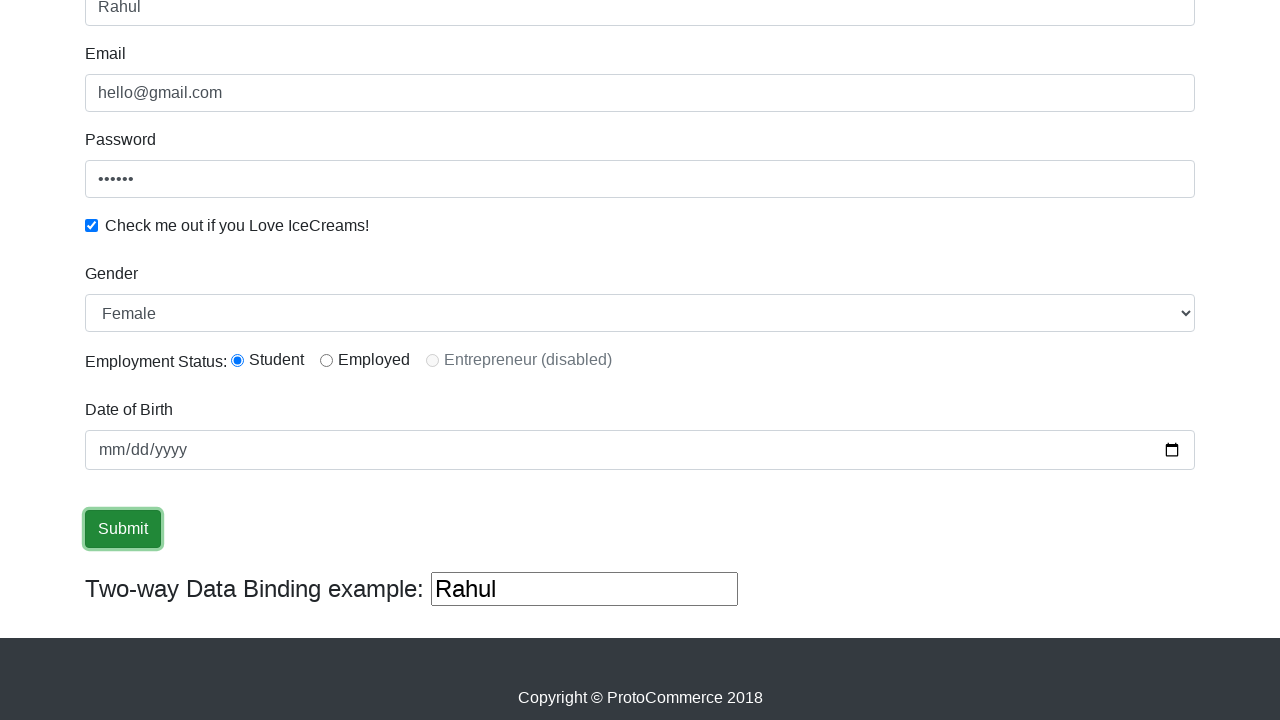

Filled third text input field with 'helloagain' on (//input[@type='text'])[3]
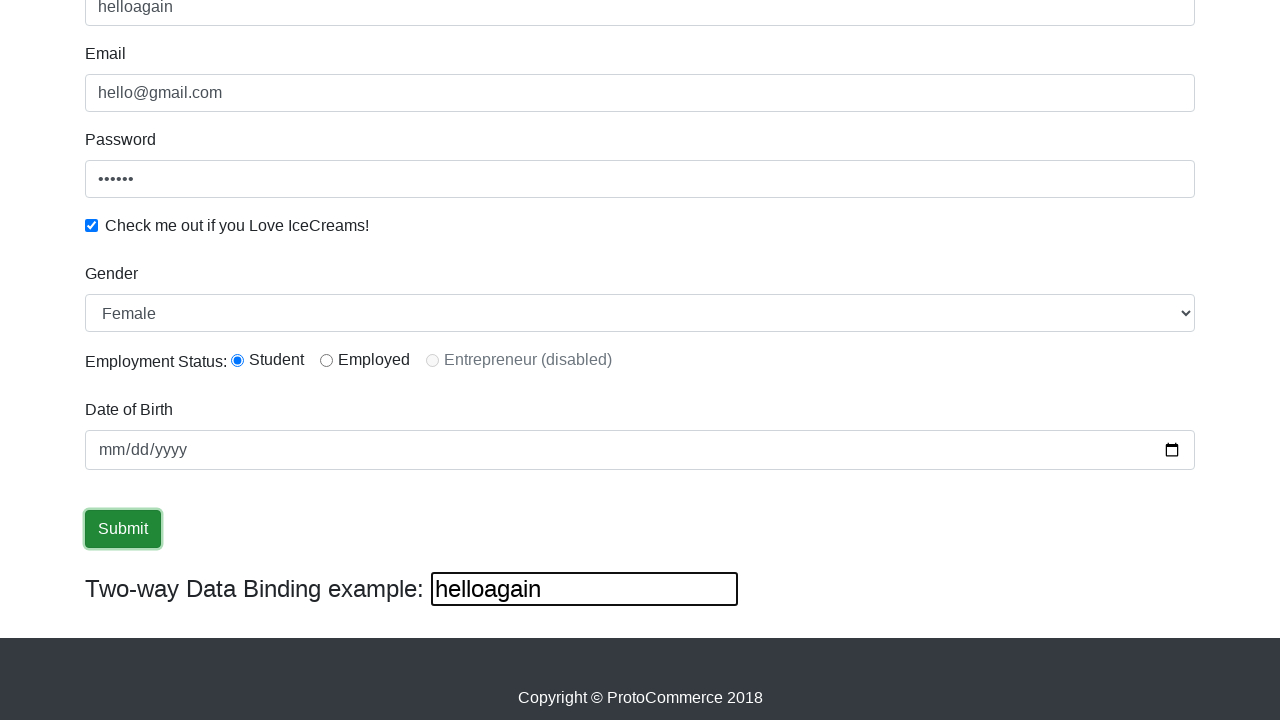

Cleared third text input field on (//input[@type='text'])[3]
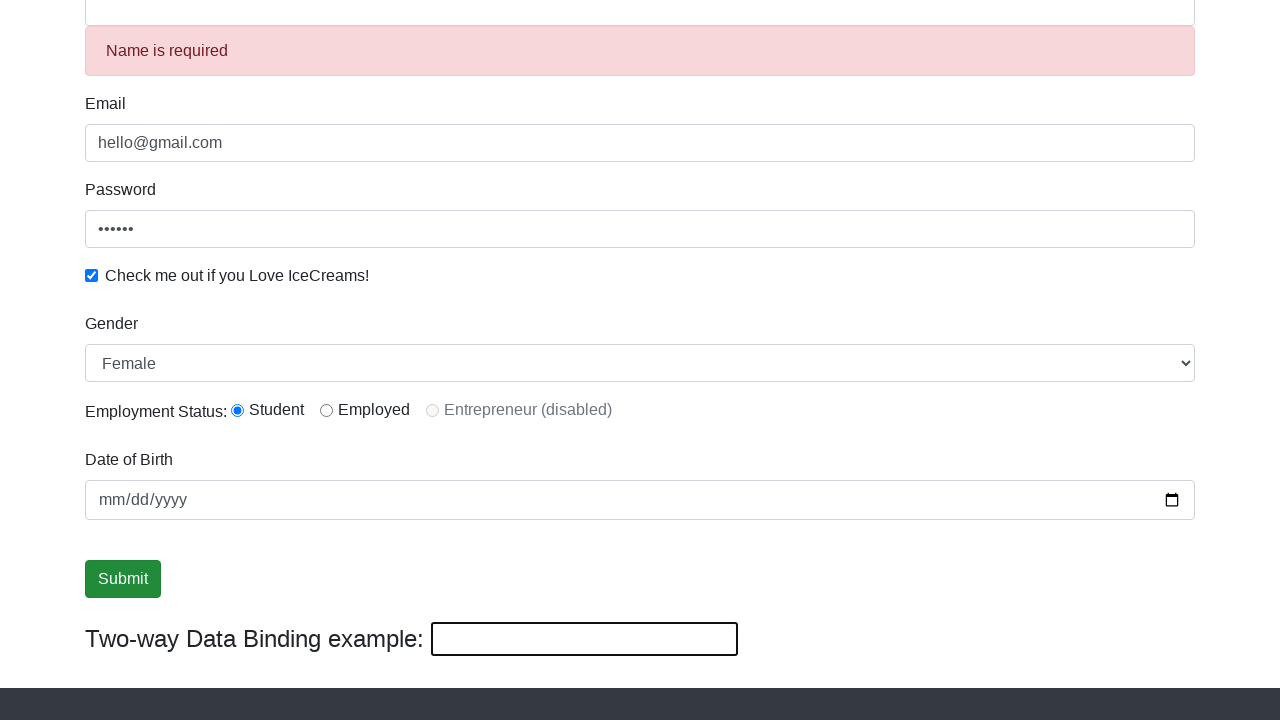

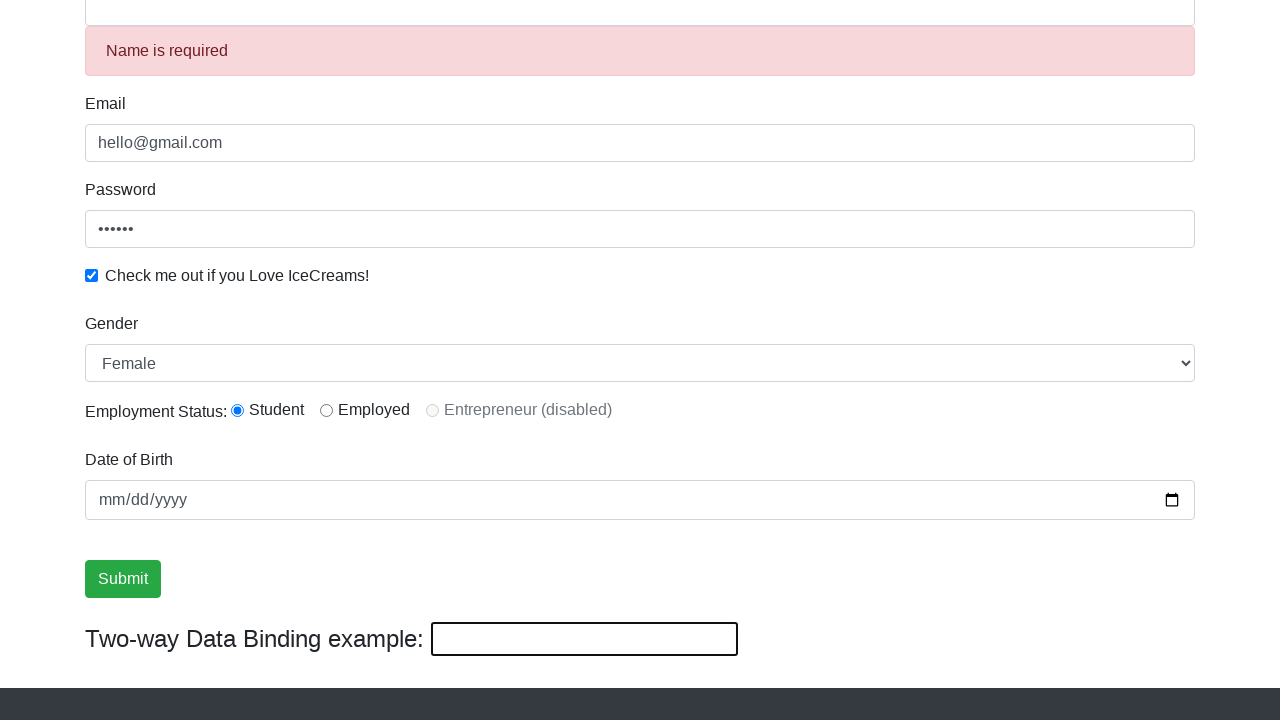